Tests checkbox functionality by locating two checkboxes and clicking them if they are not already selected

Starting URL: https://the-internet.herokuapp.com/checkboxes

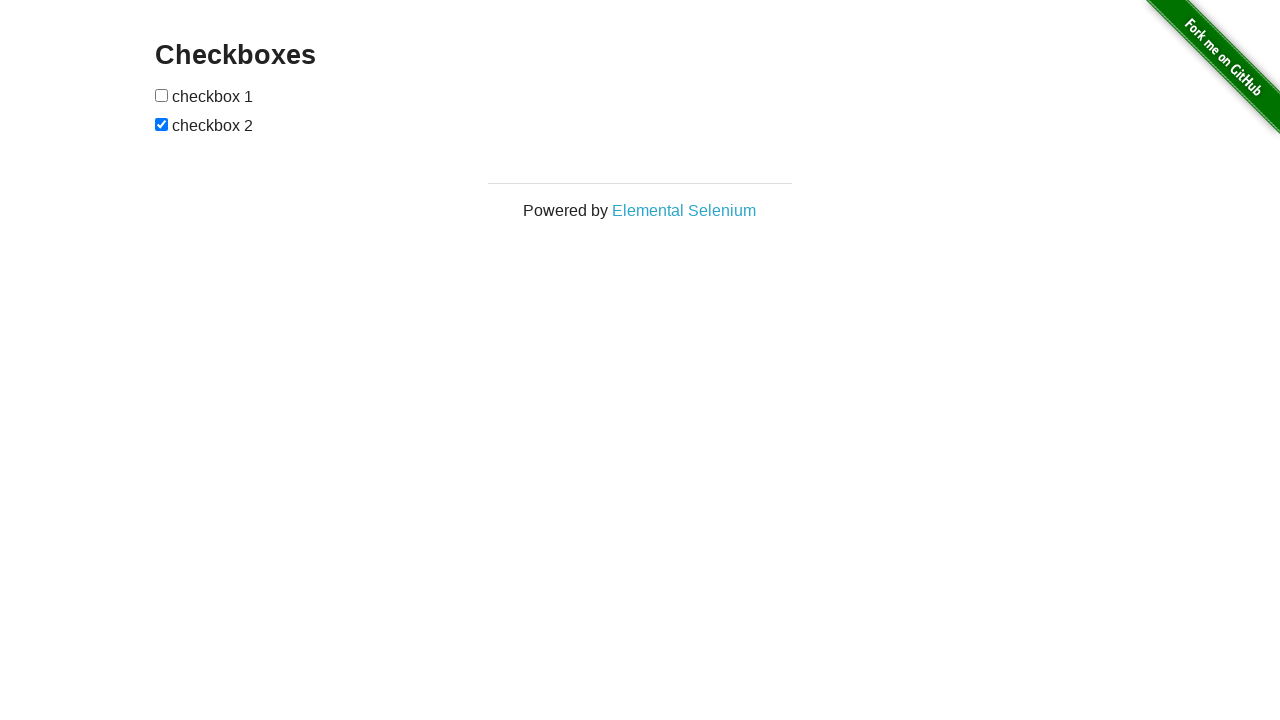

Navigated to checkboxes test page
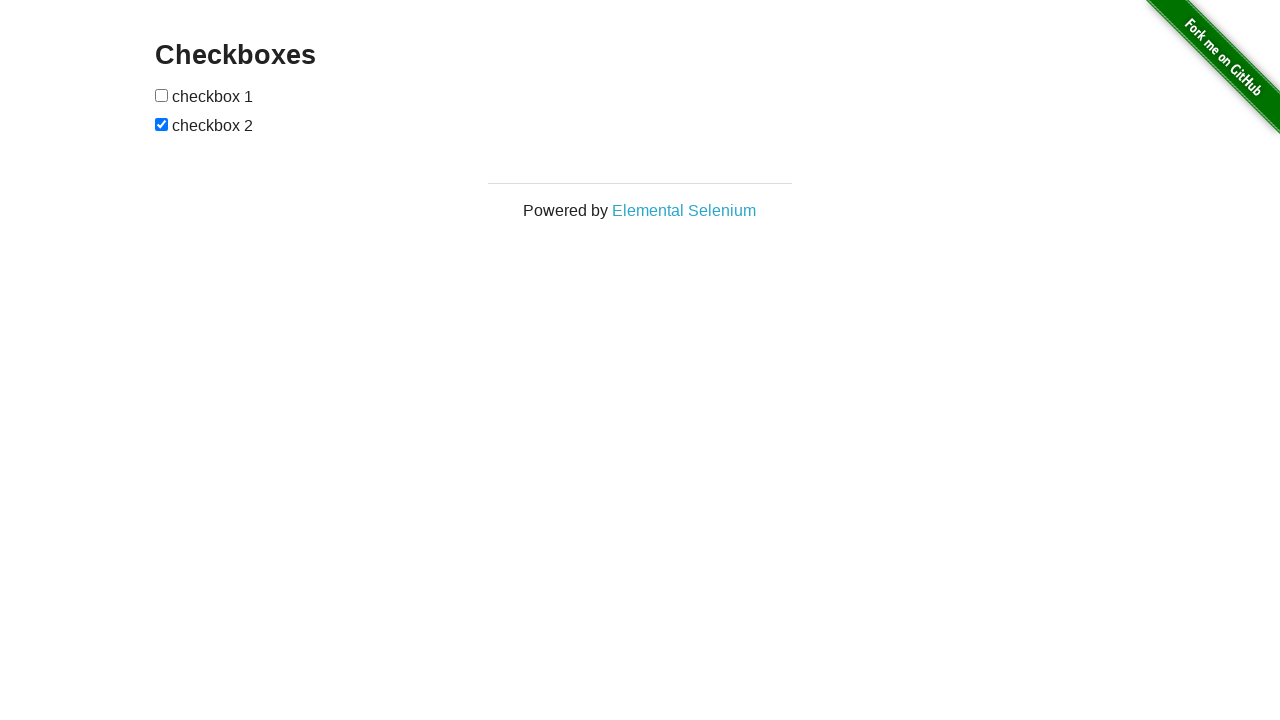

Located first checkbox element
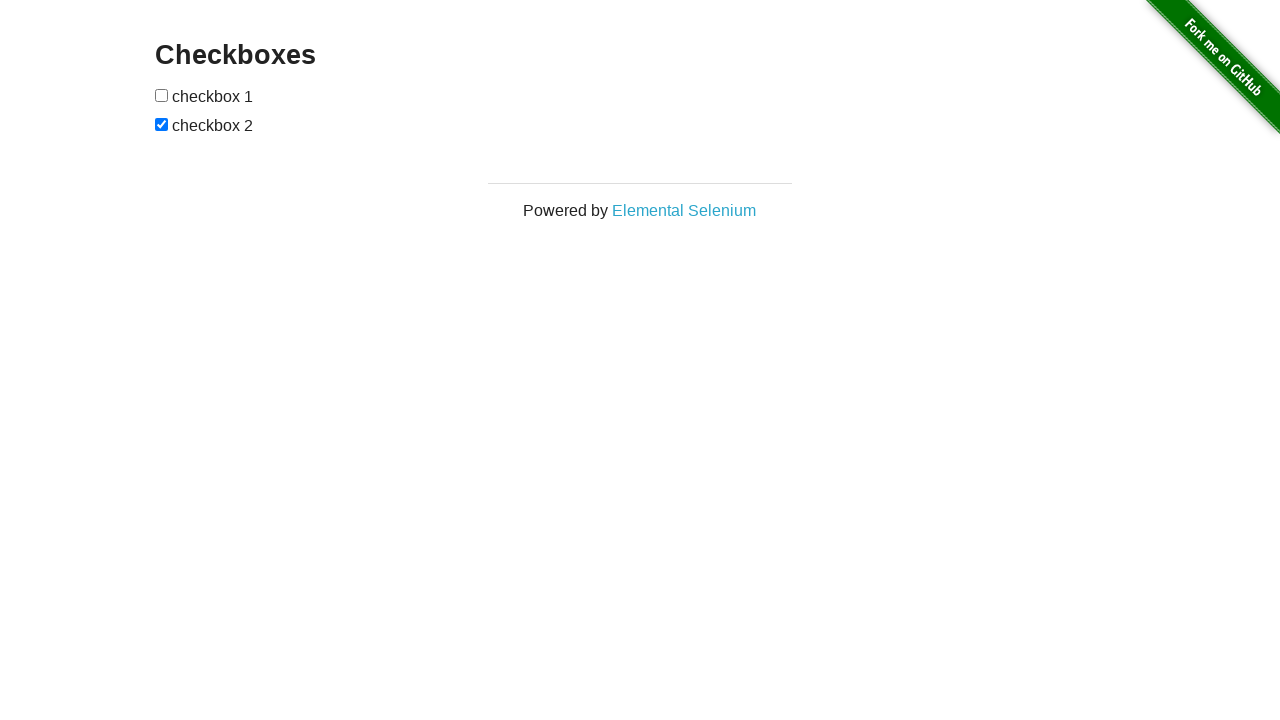

Located second checkbox element
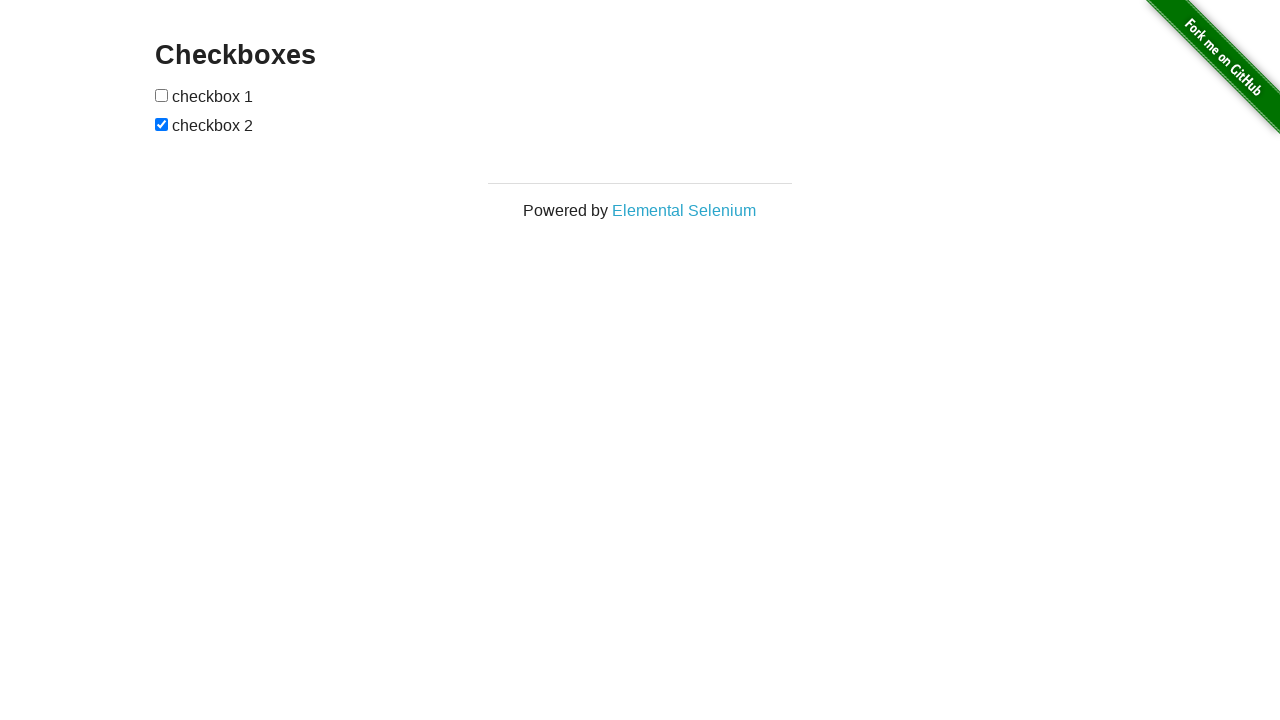

Checked first checkbox - it was not selected
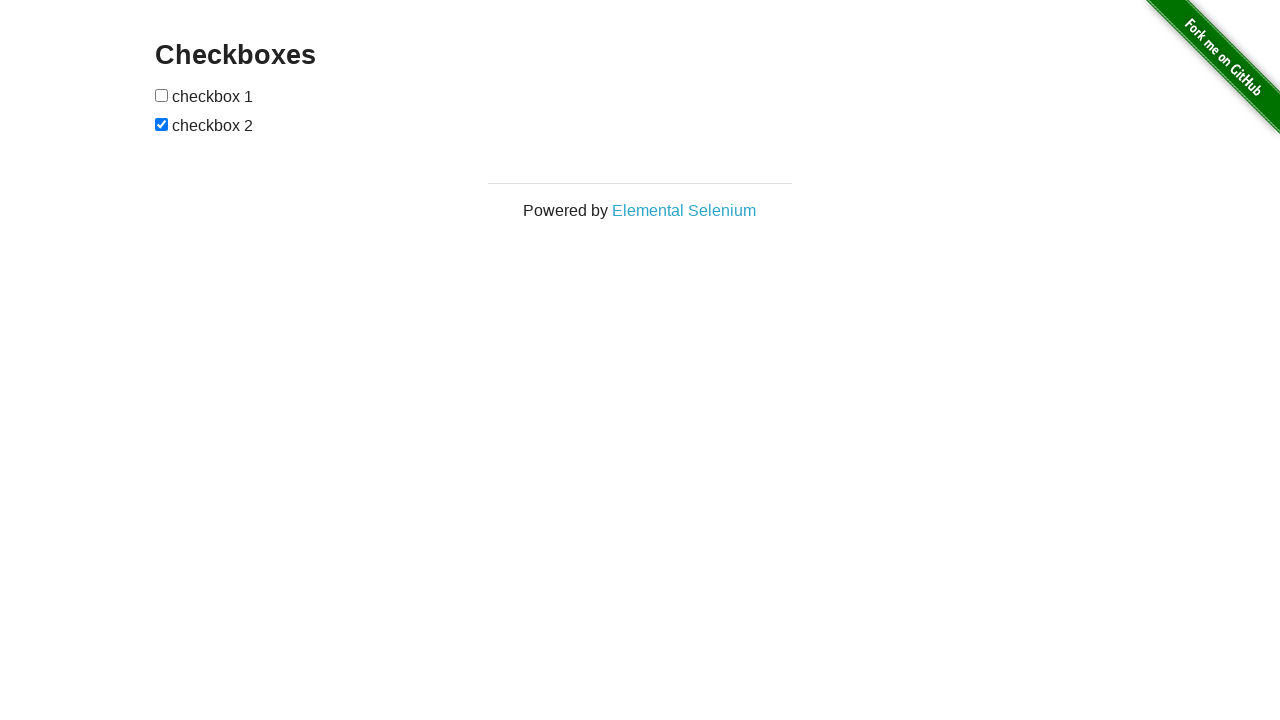

Clicked first checkbox at (162, 95) on (//input[@type='checkbox'])[1]
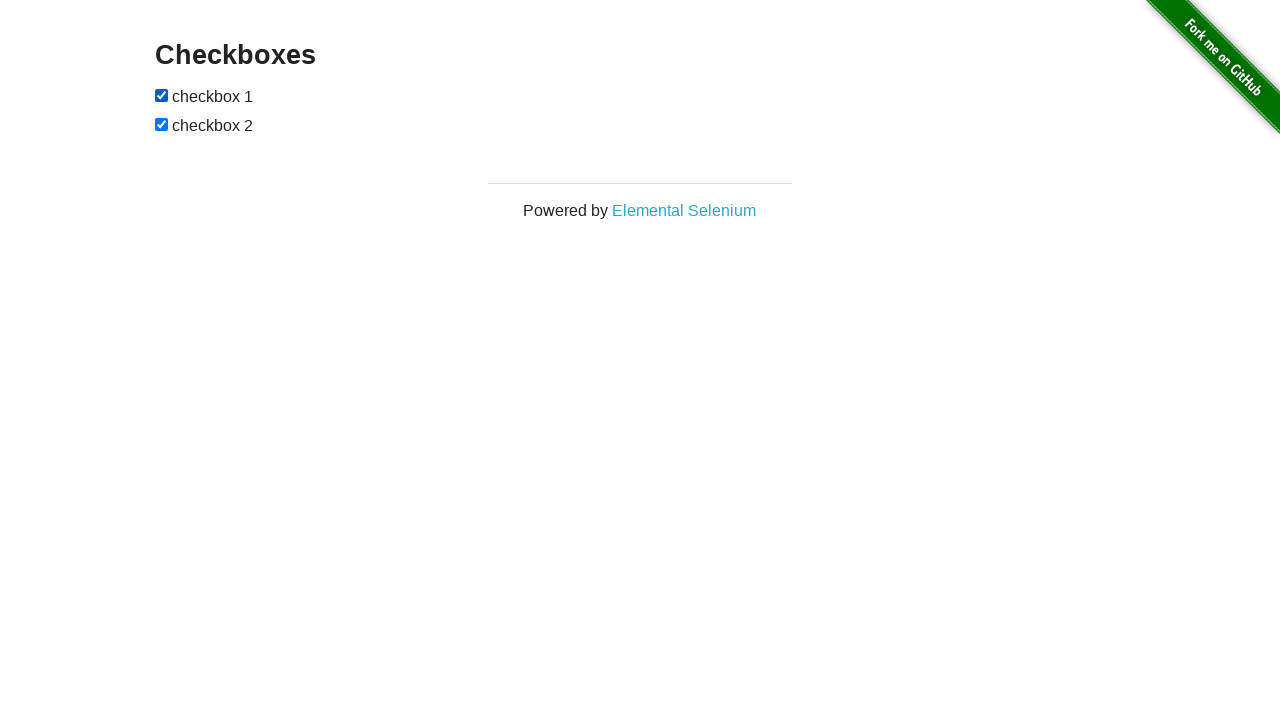

Second checkbox was already selected - no action needed
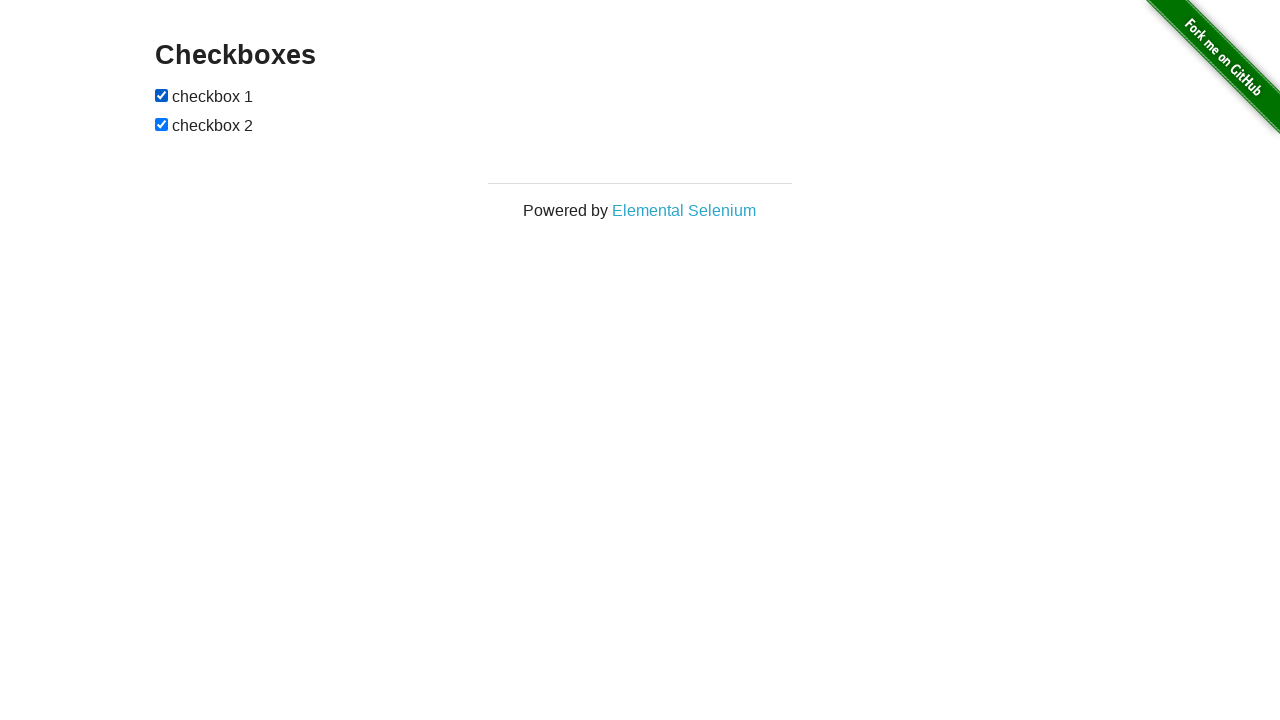

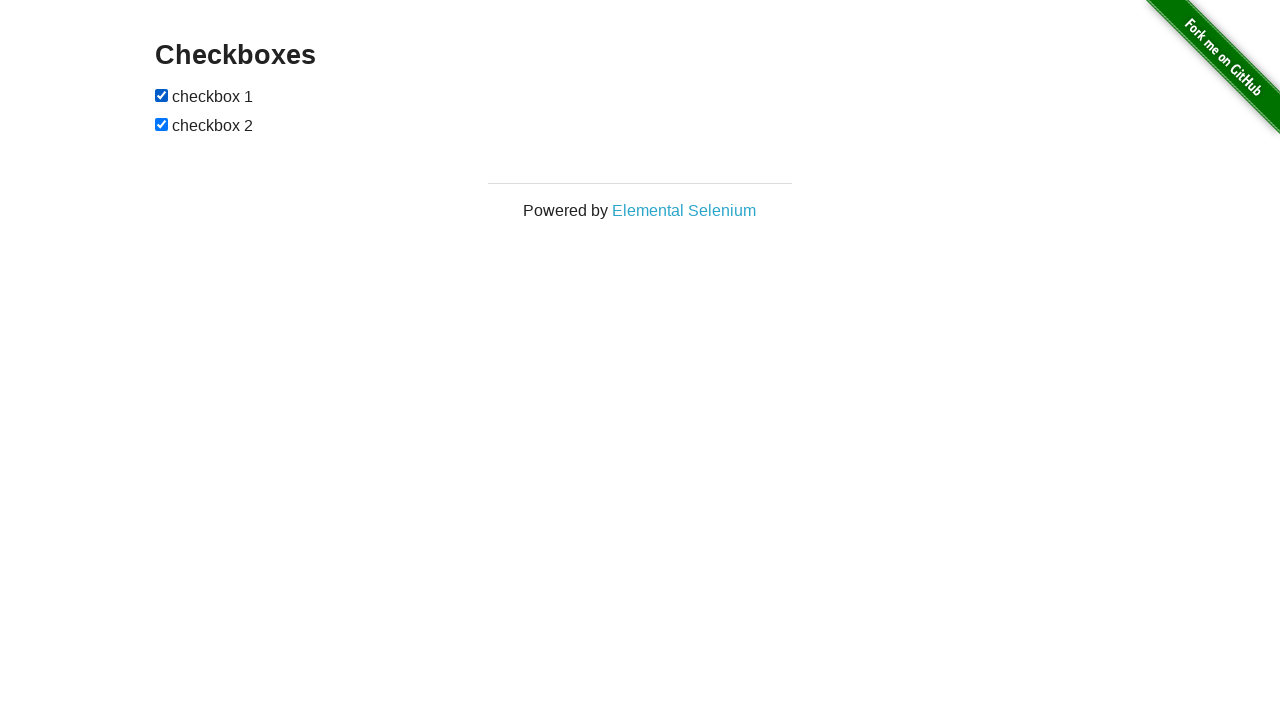